Tests a practice form by filling in name, email, password fields, checking a checkbox, and submitting the form on a Selenium learning platform.

Starting URL: https://www.rahulshettyacademy.com/angularpractice/

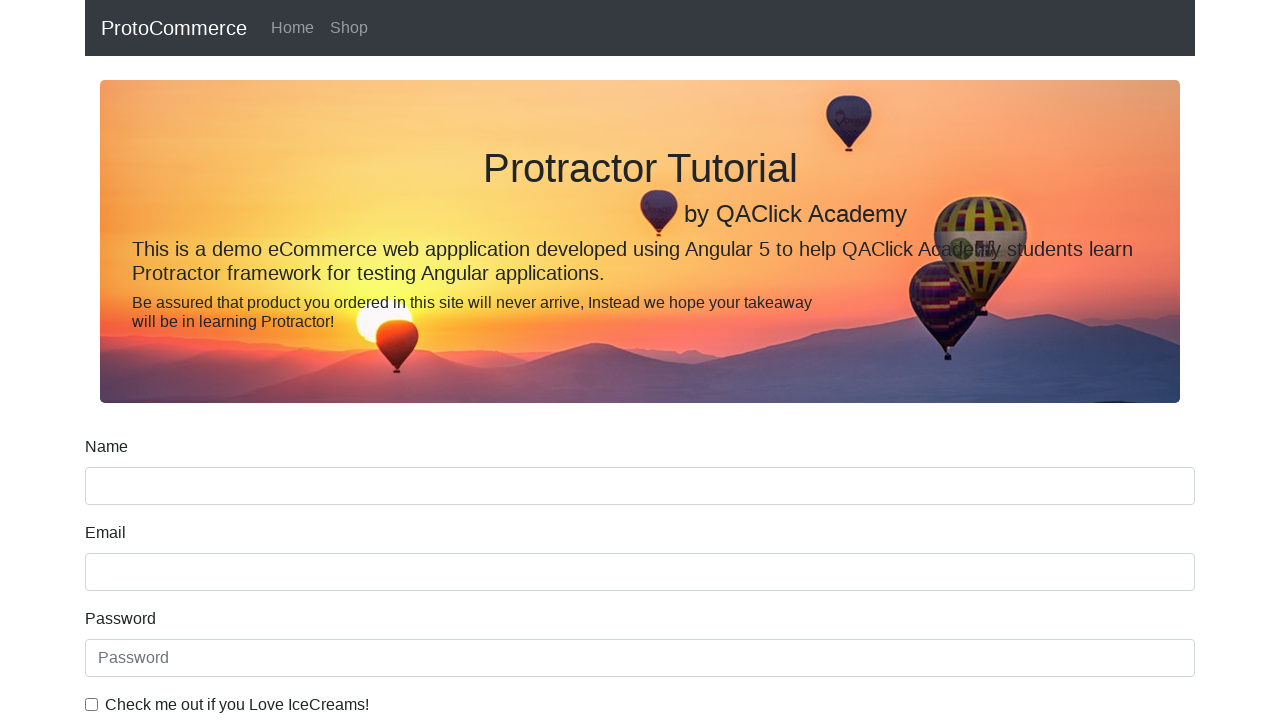

Filled name field with 'supriya' on input[name='name']
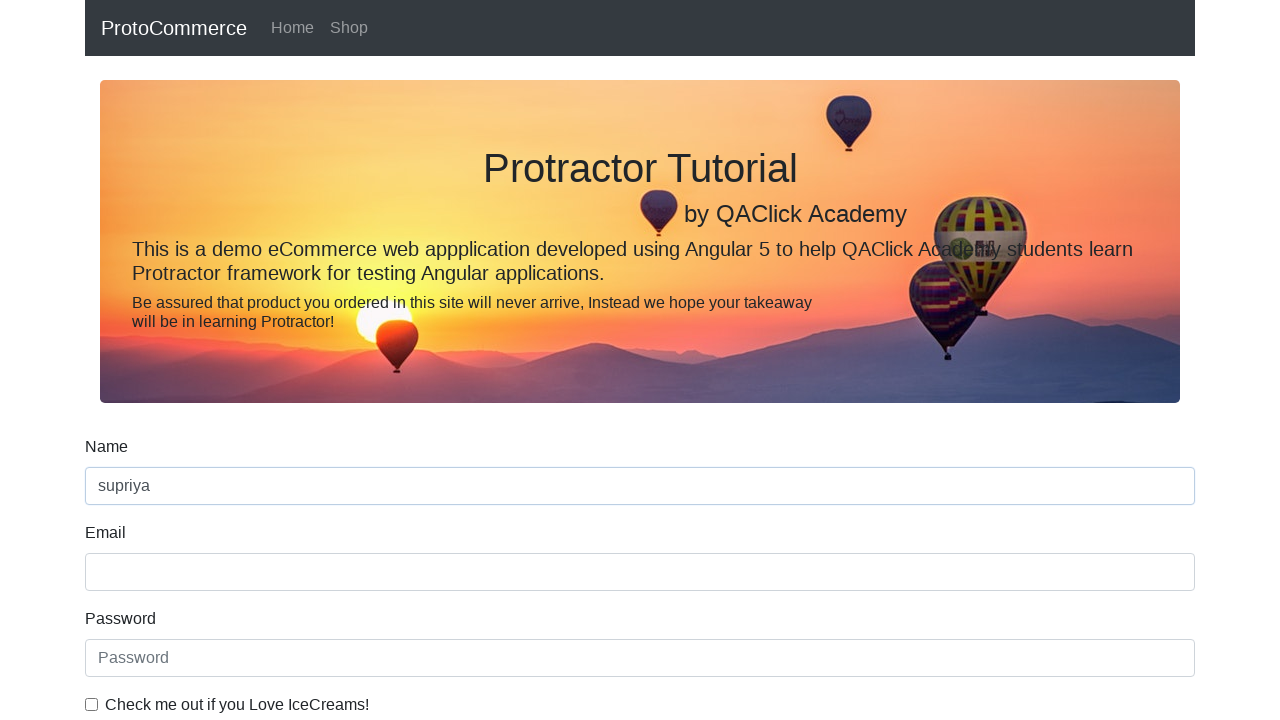

Filled email field with 'abc@gmail.com' on input[name='email']
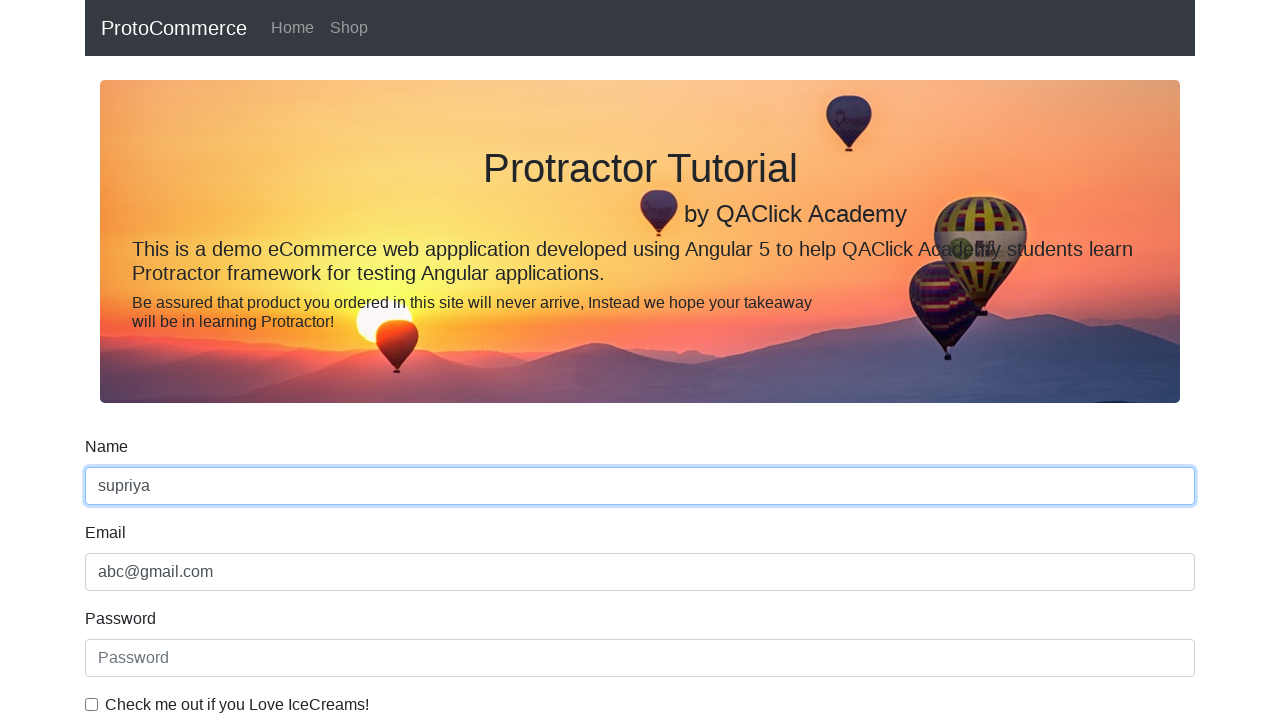

Filled password field with '1234' on #exampleInputPassword1
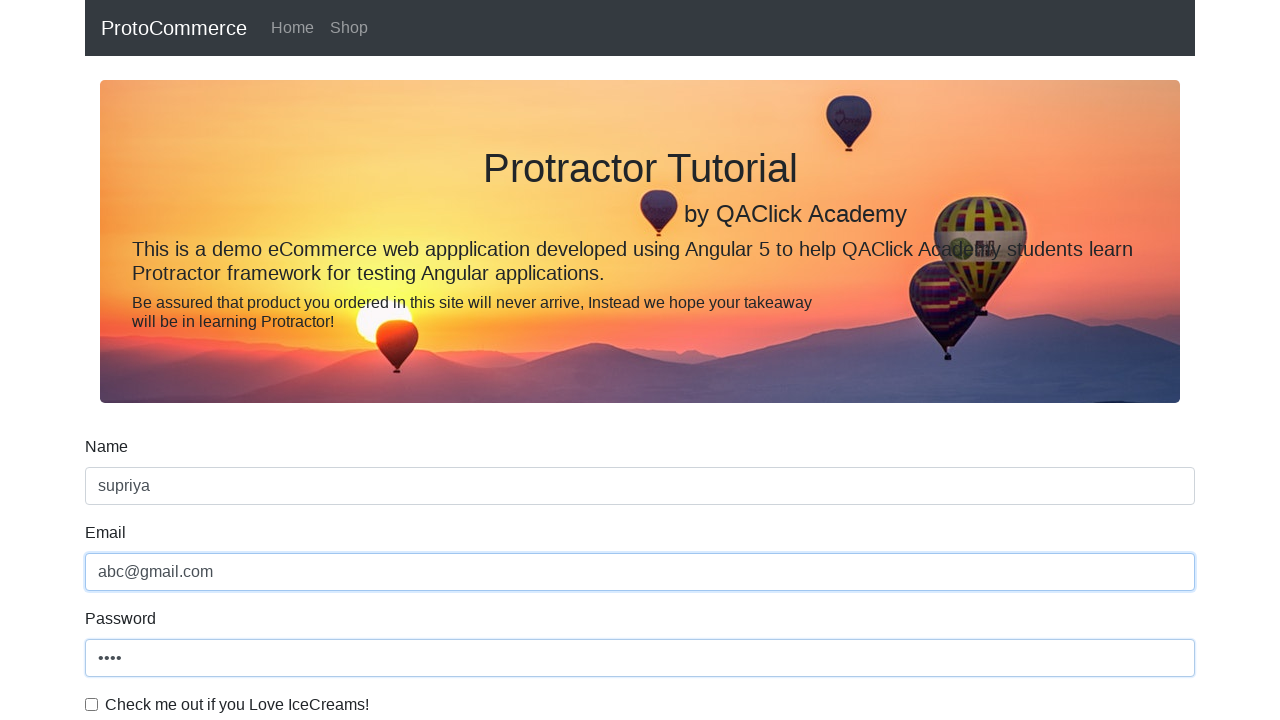

Checked the checkbox at (92, 704) on #exampleCheck1
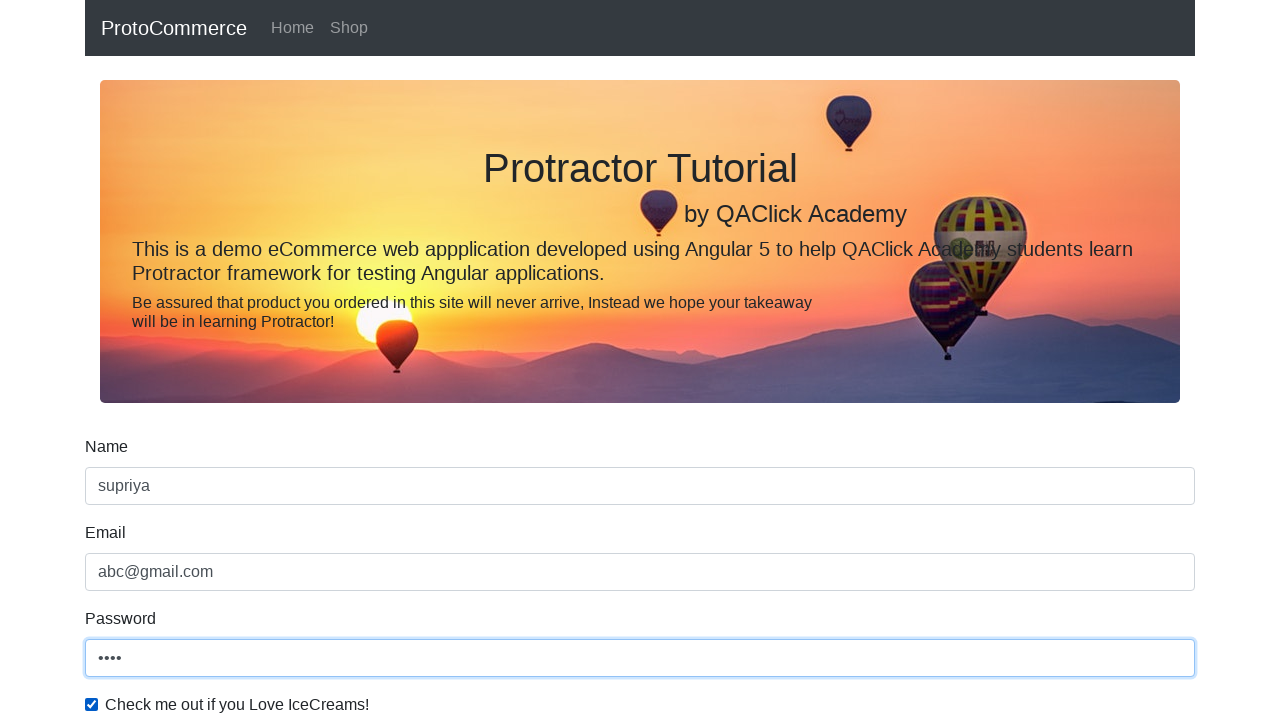

Clicked submit button to submit the form at (123, 491) on input[type='submit']
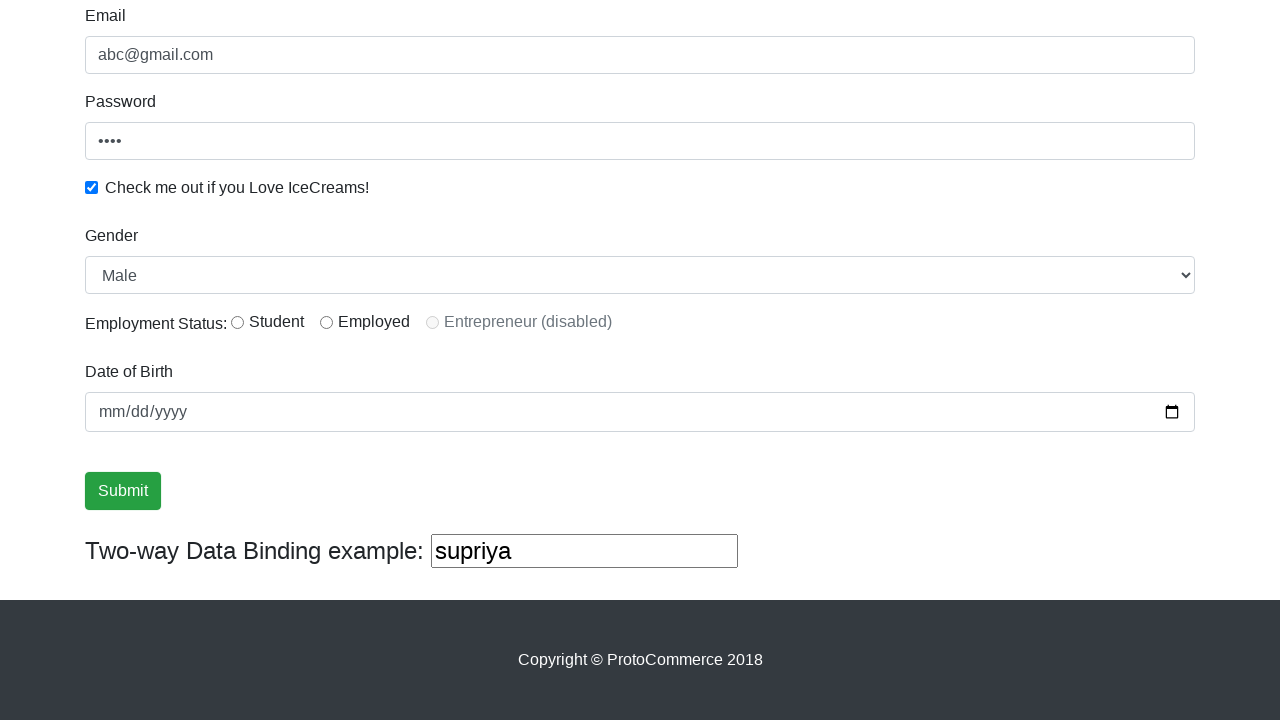

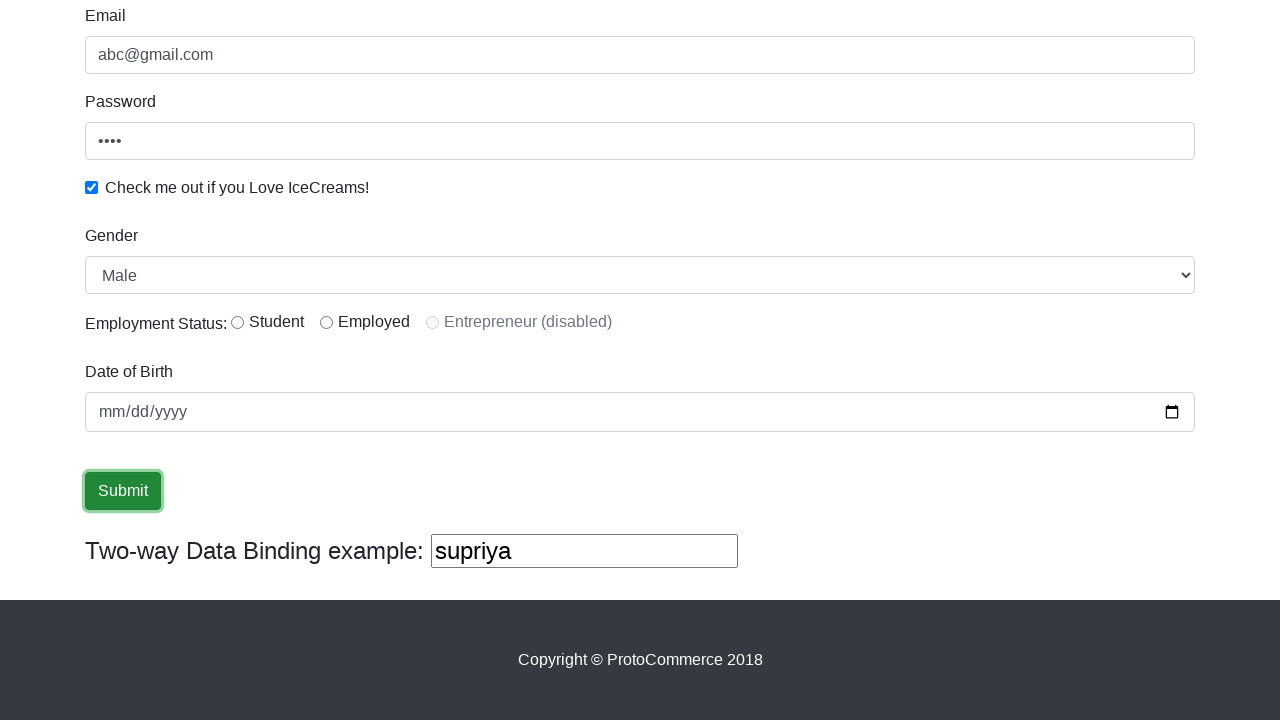